Tests clicking a button with dynamic ID multiple times to verify the application handles dynamic element IDs correctly

Starting URL: http://uitestingplayground.com/dynamicid

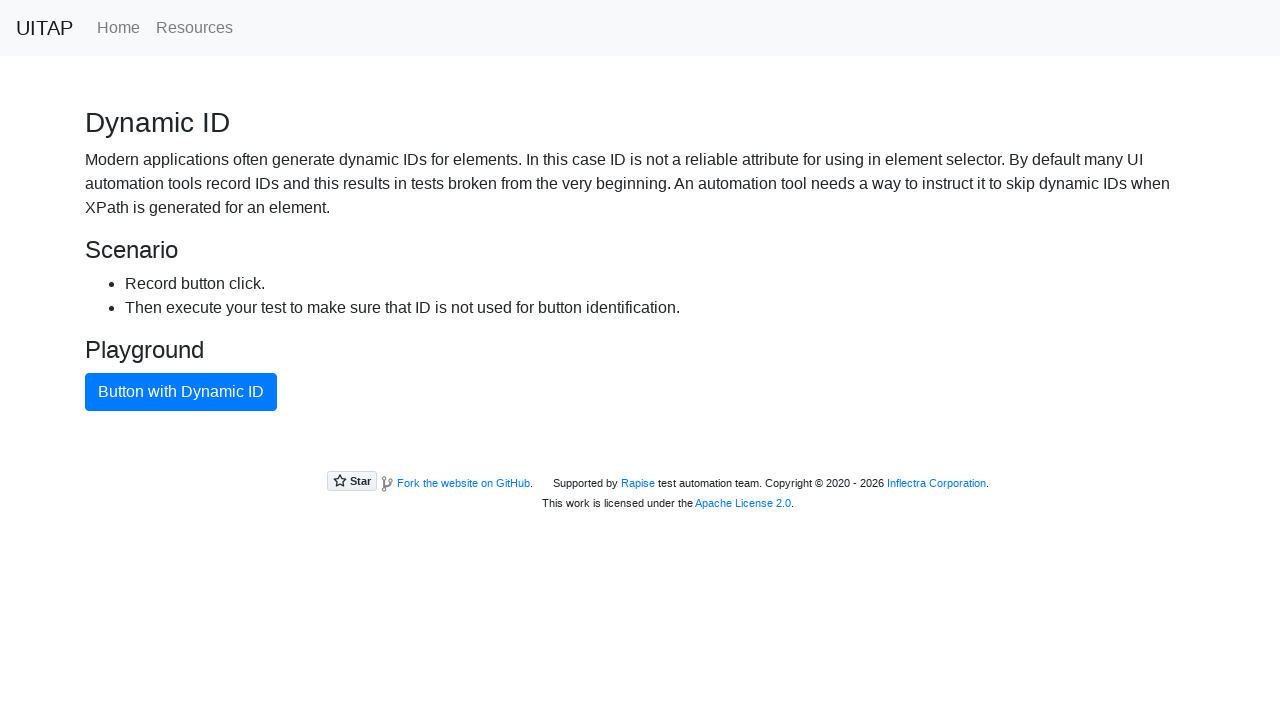

Clicked button with dynamic ID (first click) at (181, 392) on xpath=//button[text()="Button with Dynamic ID"]
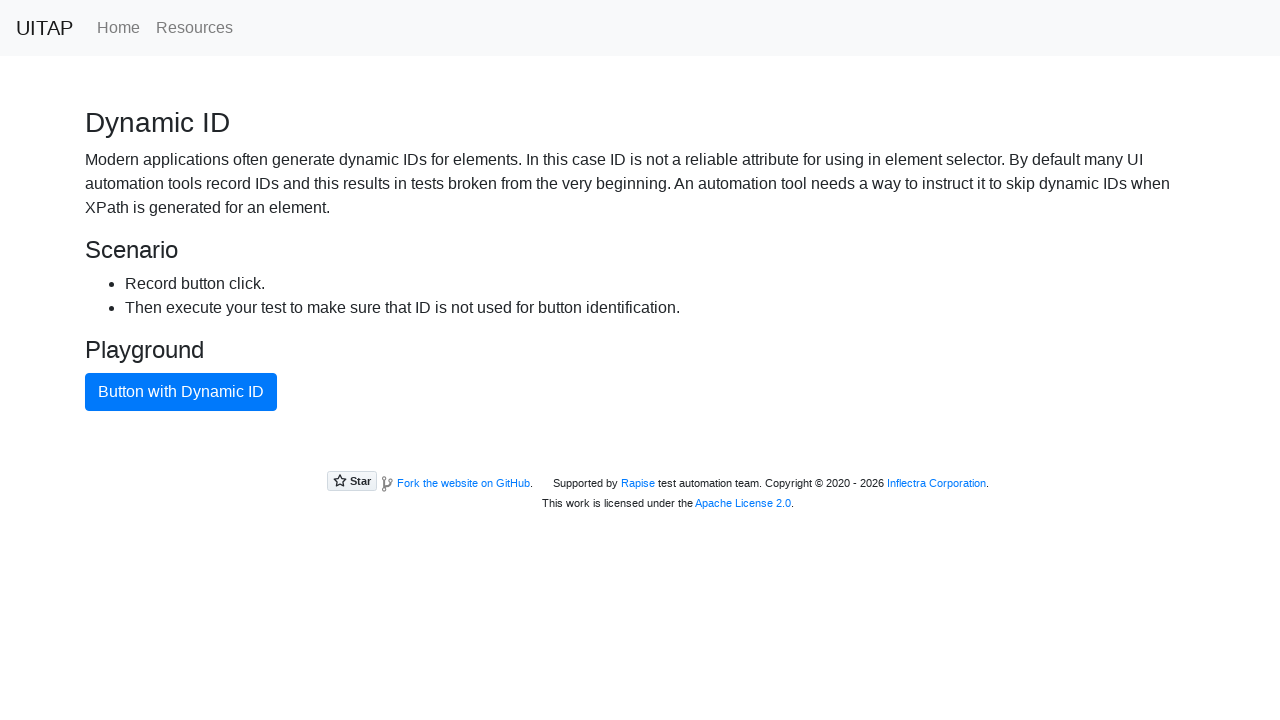

Clicked button with dynamic ID at (181, 392) on xpath=//button[text()="Button with Dynamic ID"]
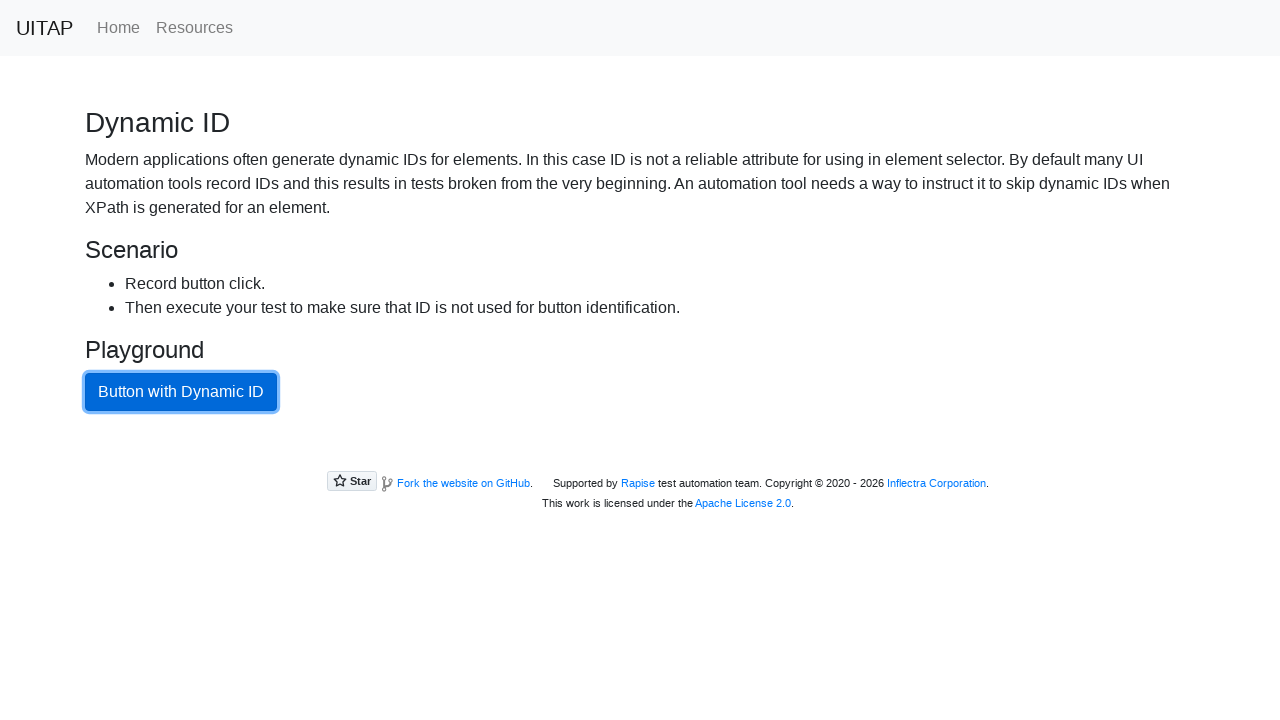

Clicked button with dynamic ID at (181, 392) on xpath=//button[text()="Button with Dynamic ID"]
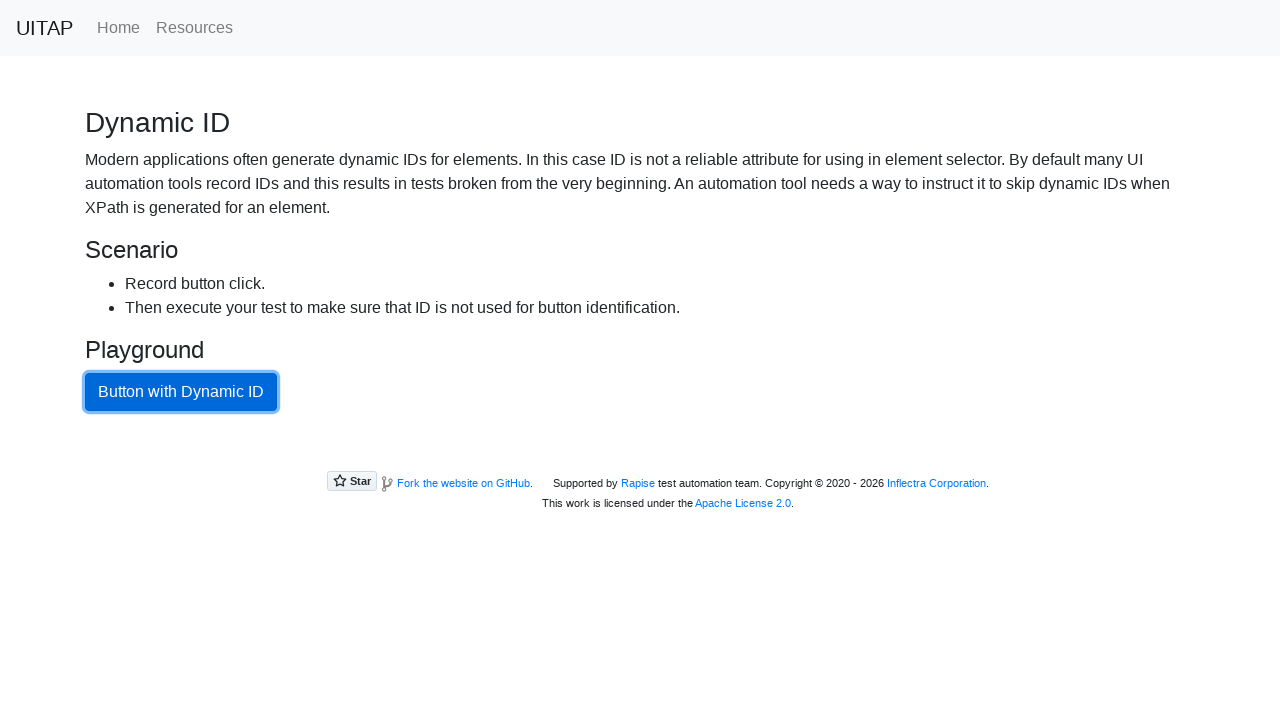

Clicked button with dynamic ID at (181, 392) on xpath=//button[text()="Button with Dynamic ID"]
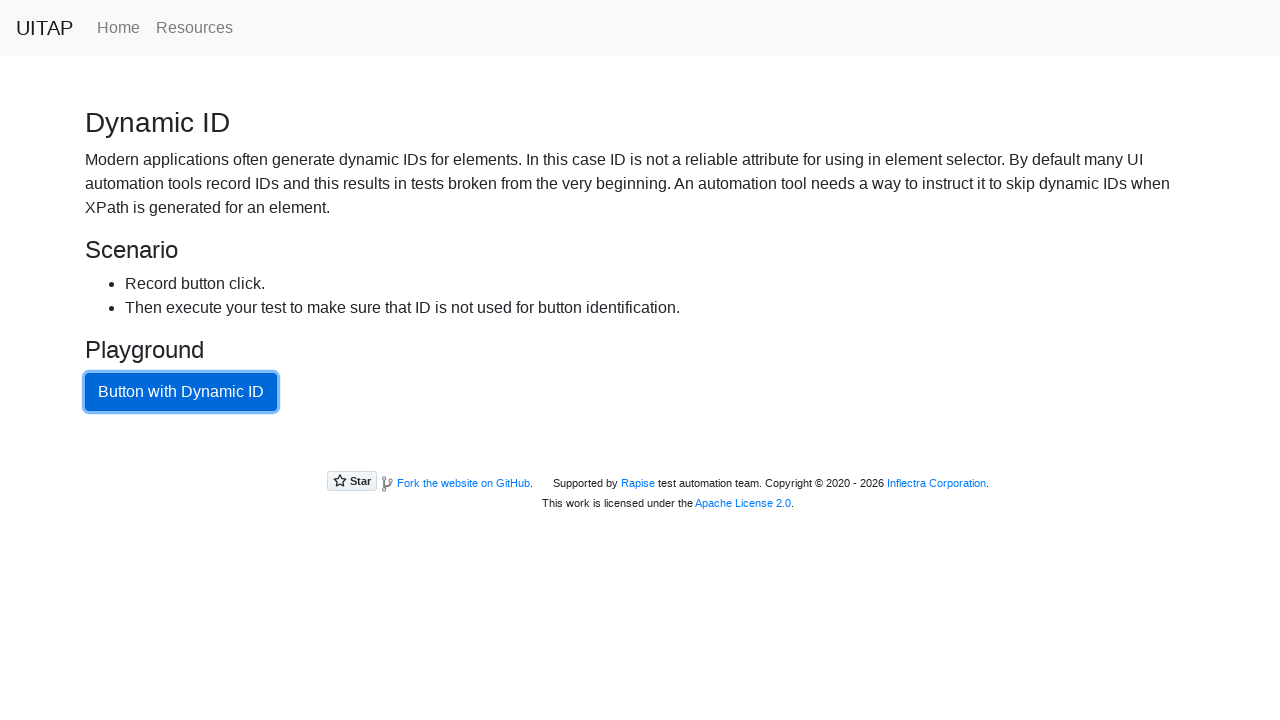

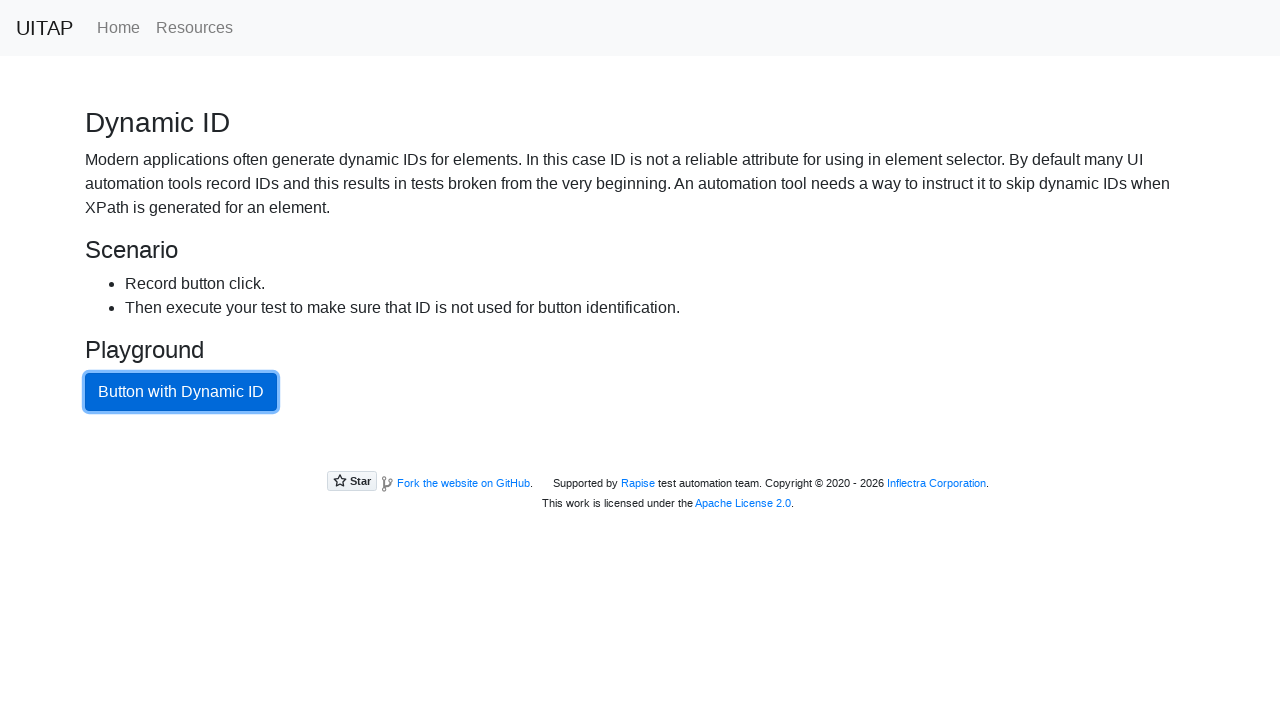